Tests drag and drop functionality by switching to an iframe and dragging an element onto a droppable target on the jQuery UI demo page

Starting URL: https://jqueryui.com/droppable/

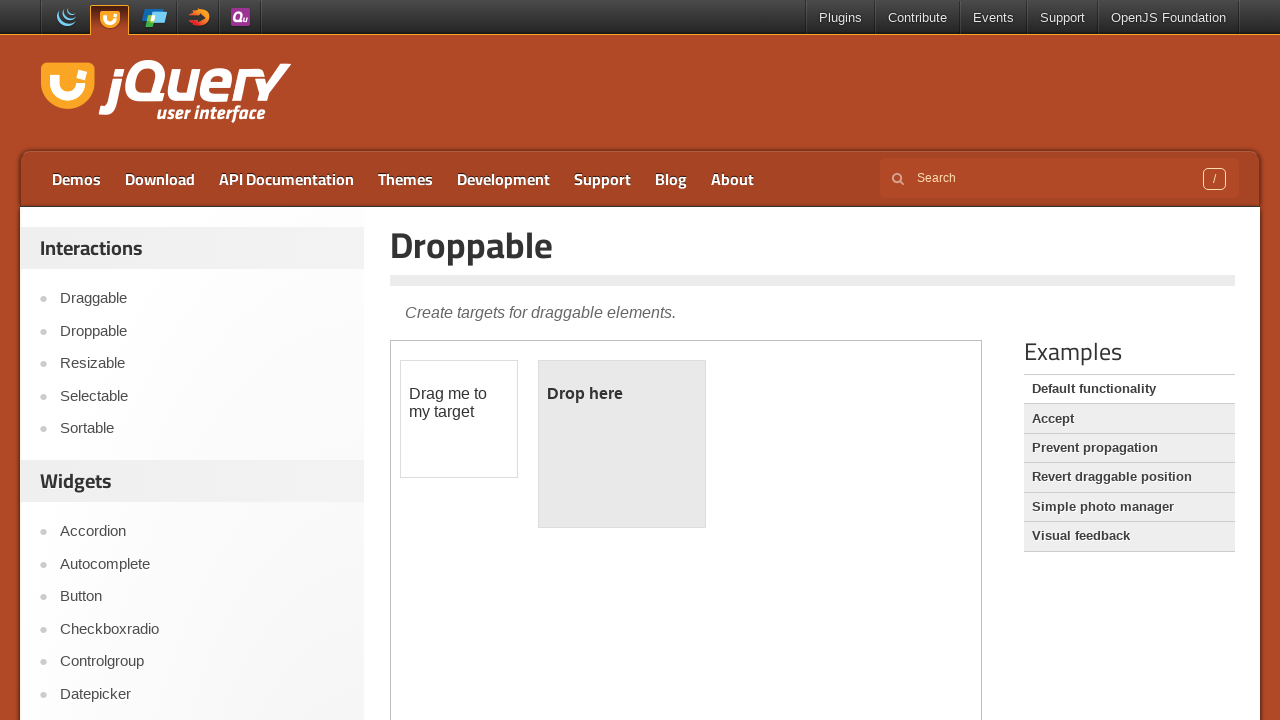

Located iframe containing drag and drop demo
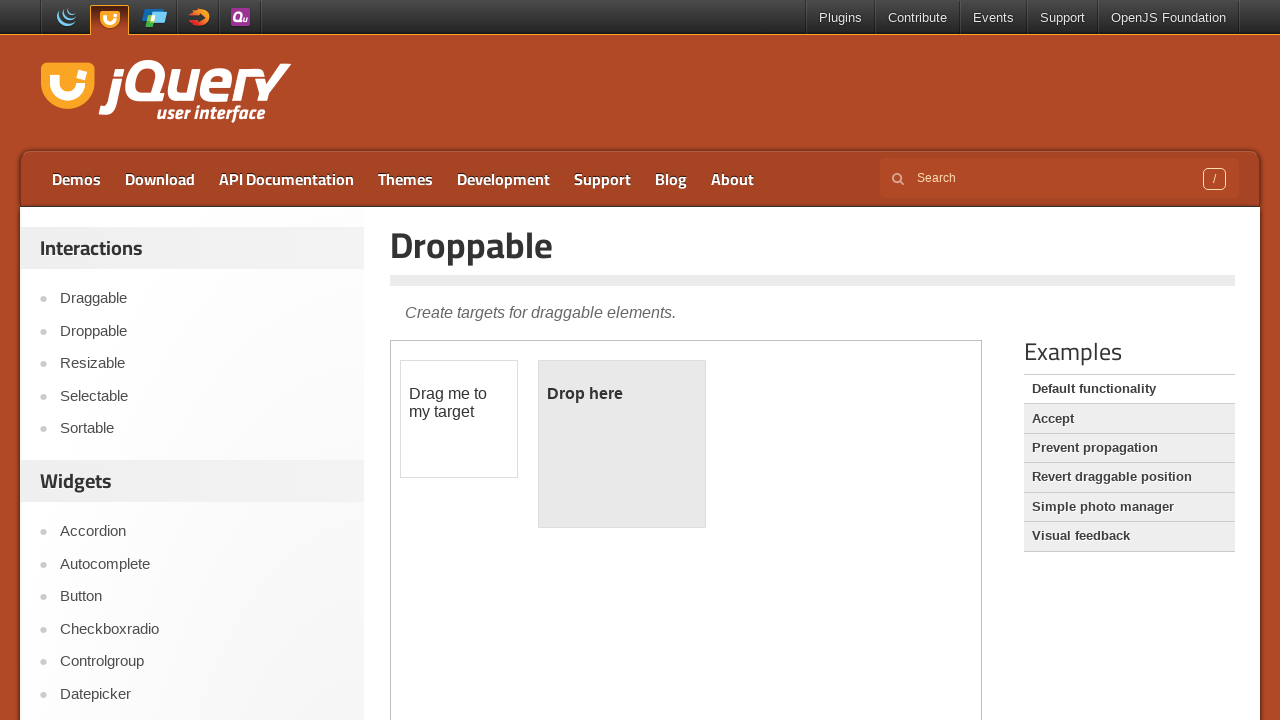

Located draggable element within iframe
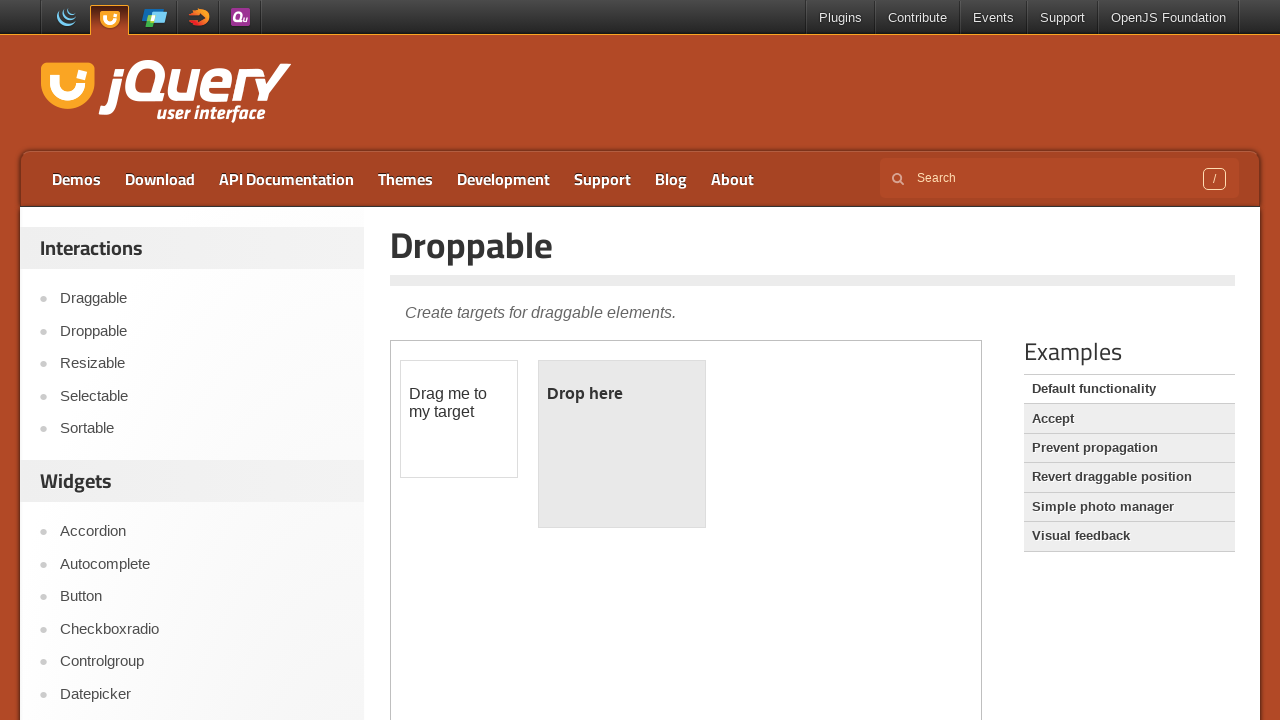

Located droppable target element within iframe
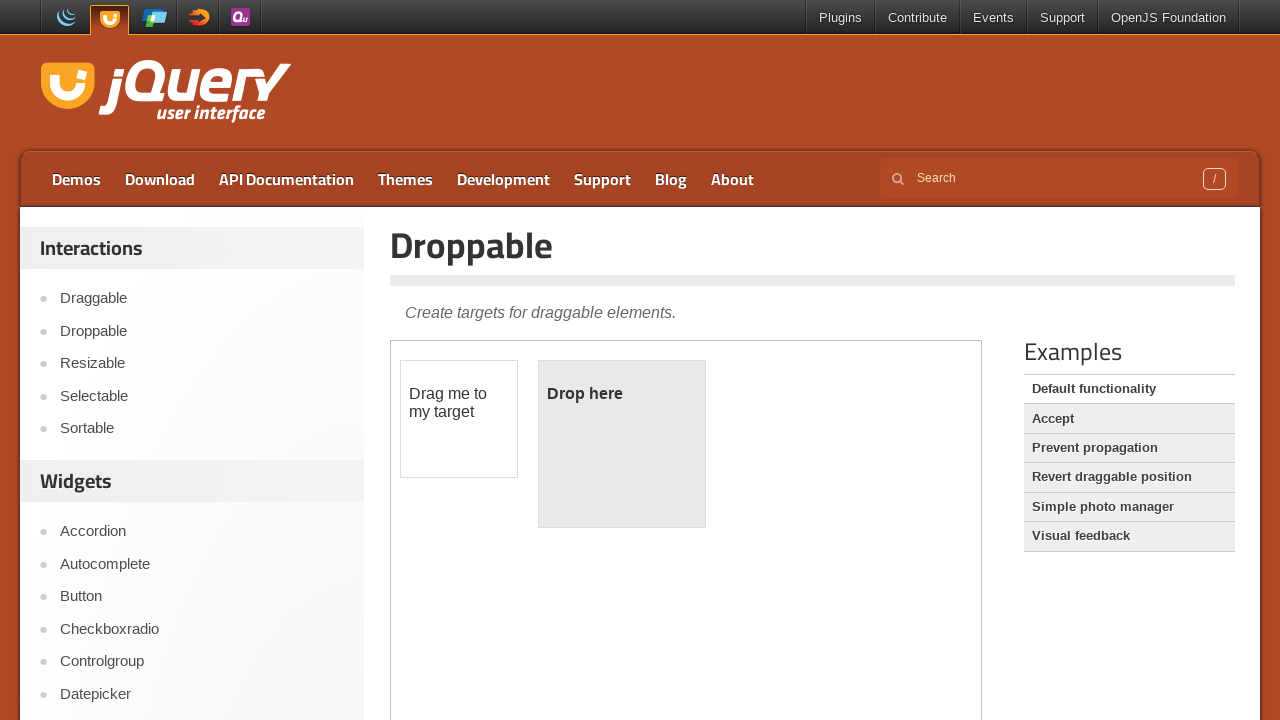

Dragged element onto droppable target at (622, 444)
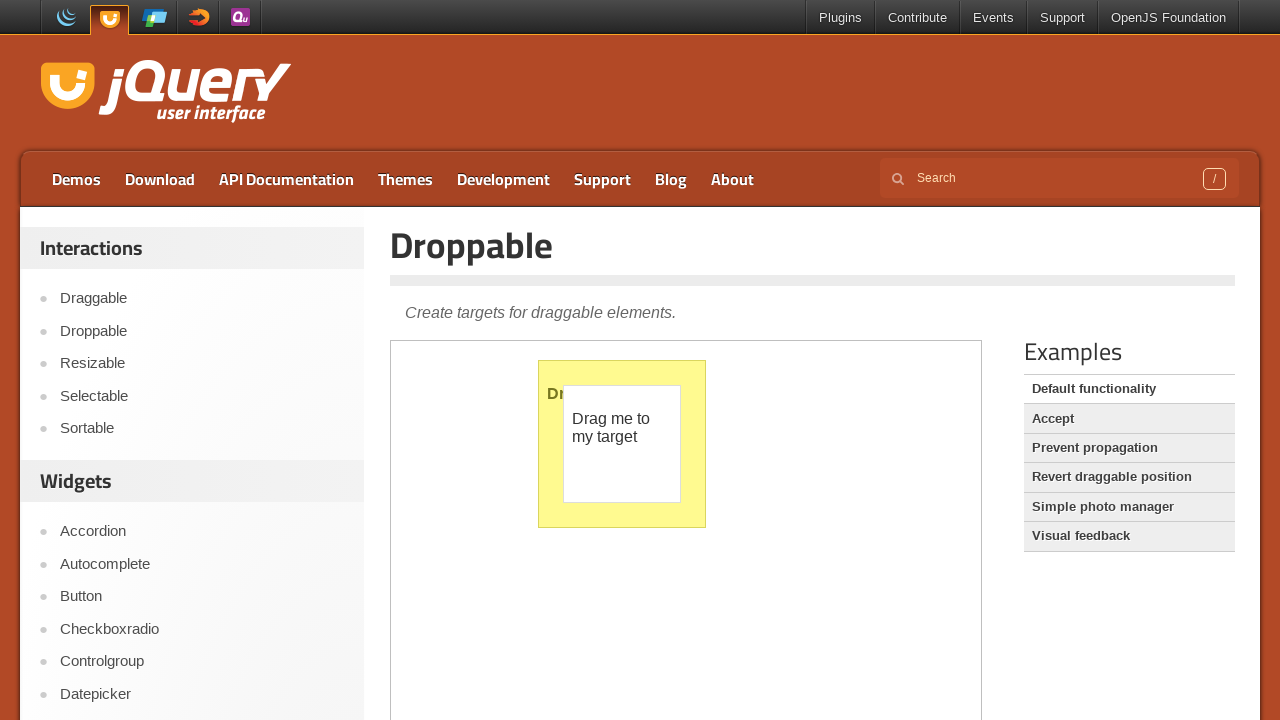

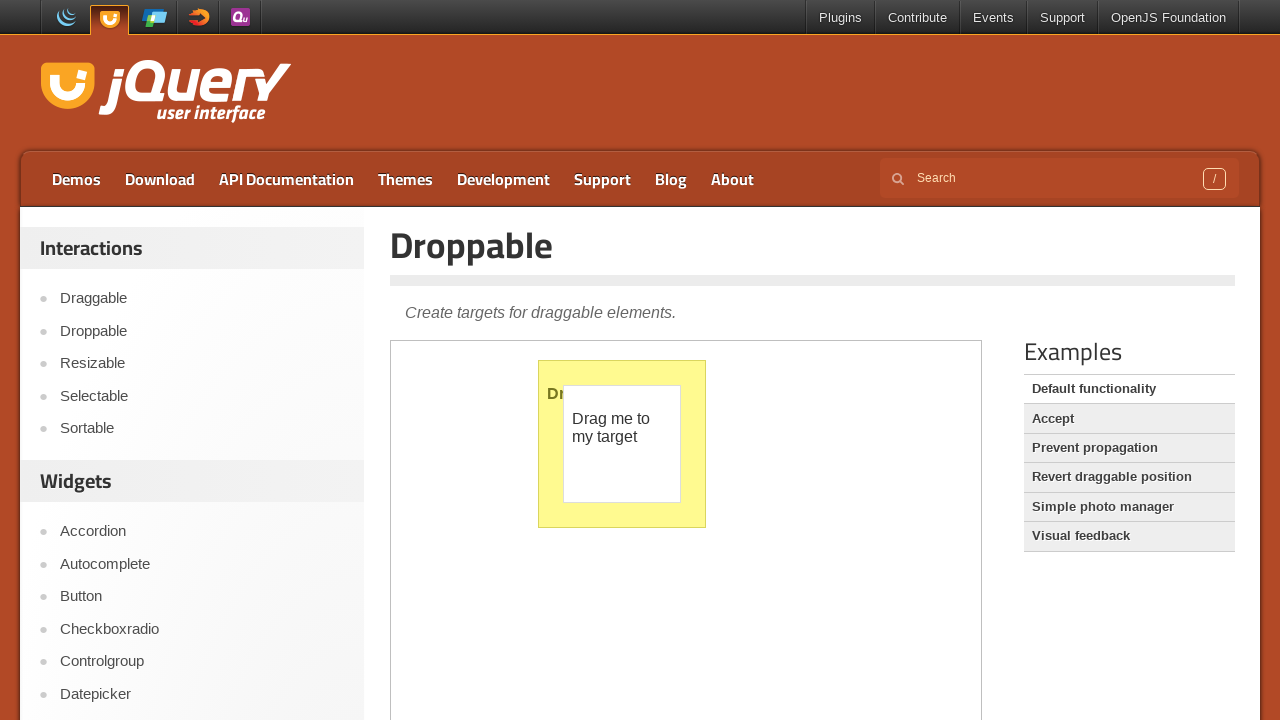